Tests dismissing JavaScript alerts by clicking buttons and manually handling the first alert, then auto-dismissing the second

Starting URL: https://the-internet.herokuapp.com/javascript_alerts

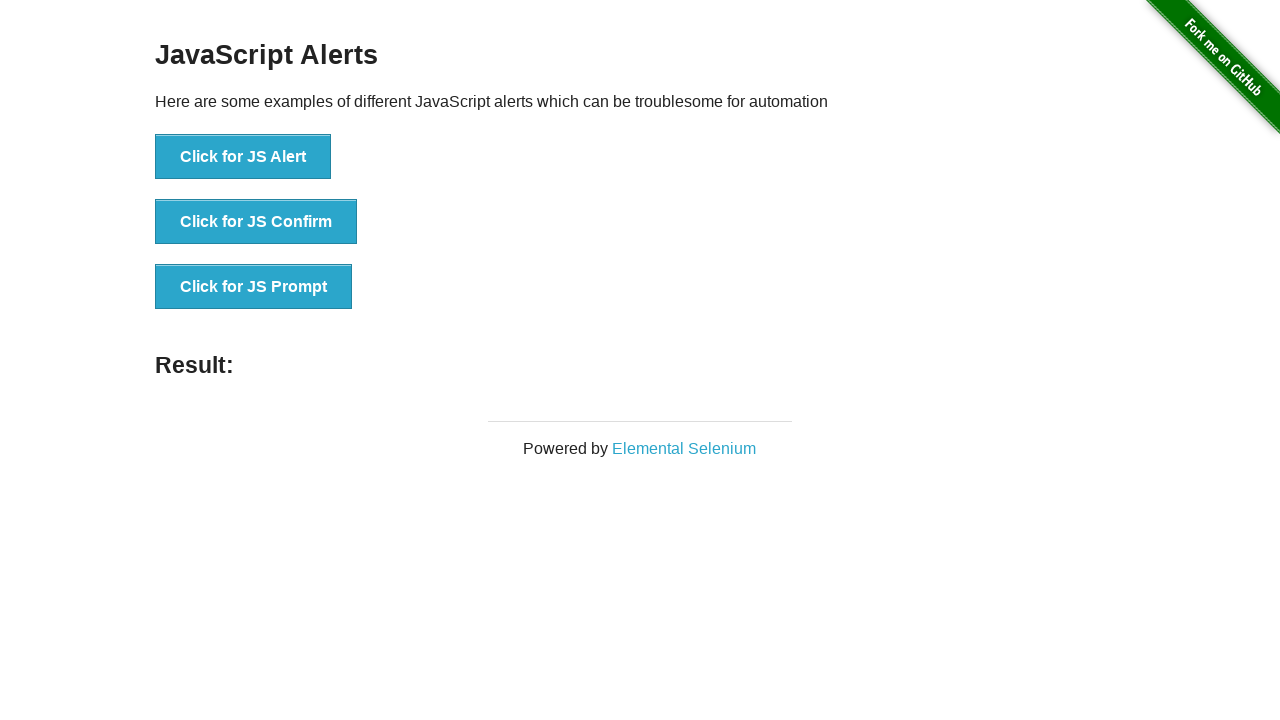

Set up dialog handler to accept first alert
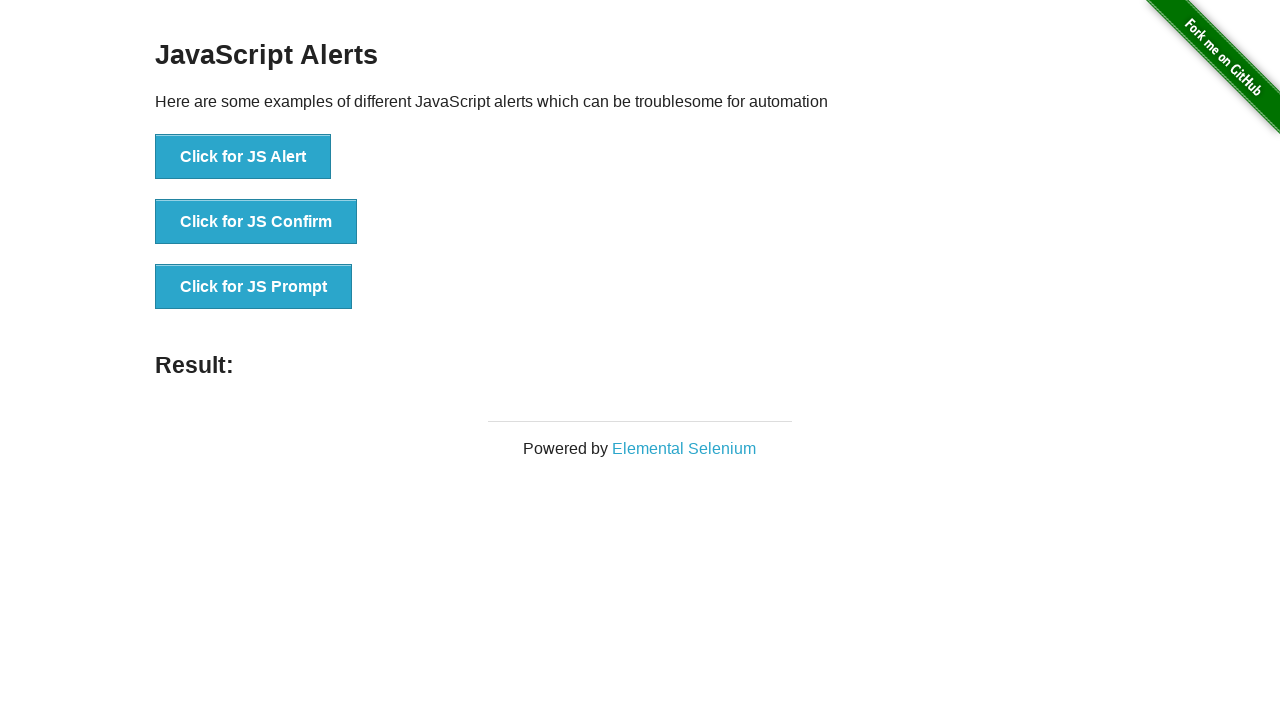

Clicked first button to trigger JavaScript alert at (243, 157) on button
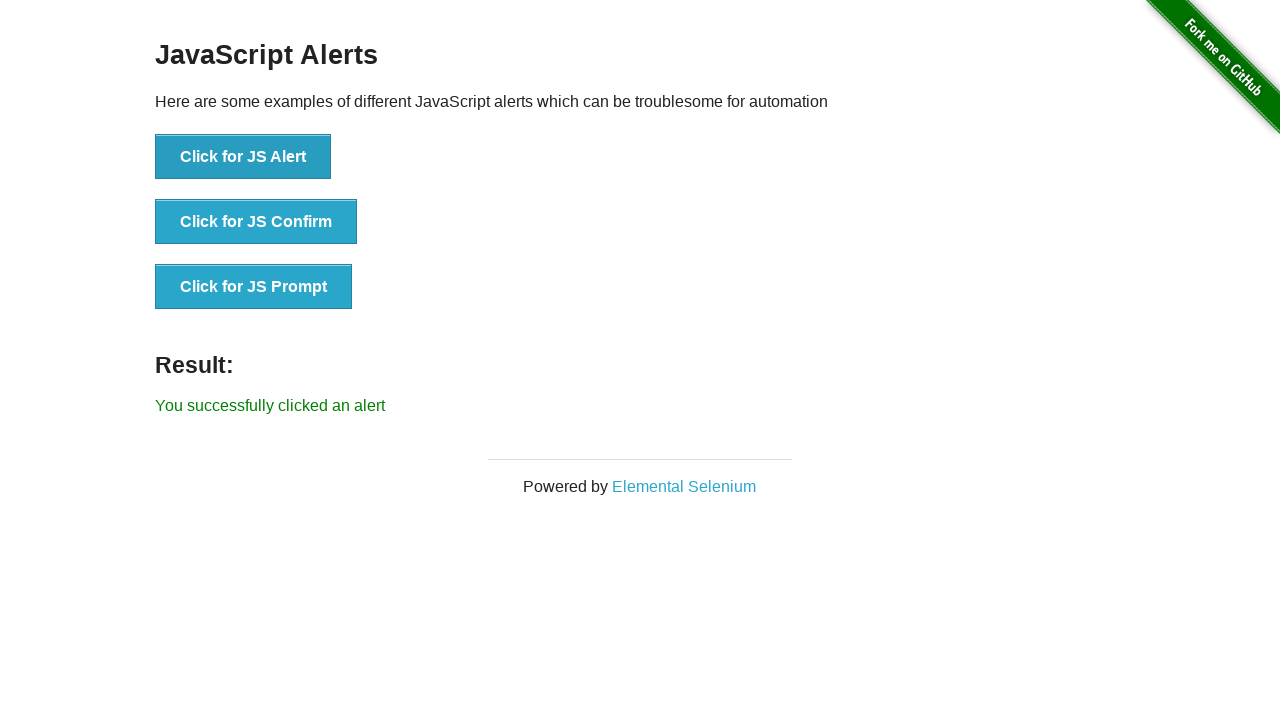

Located all buttons on the page
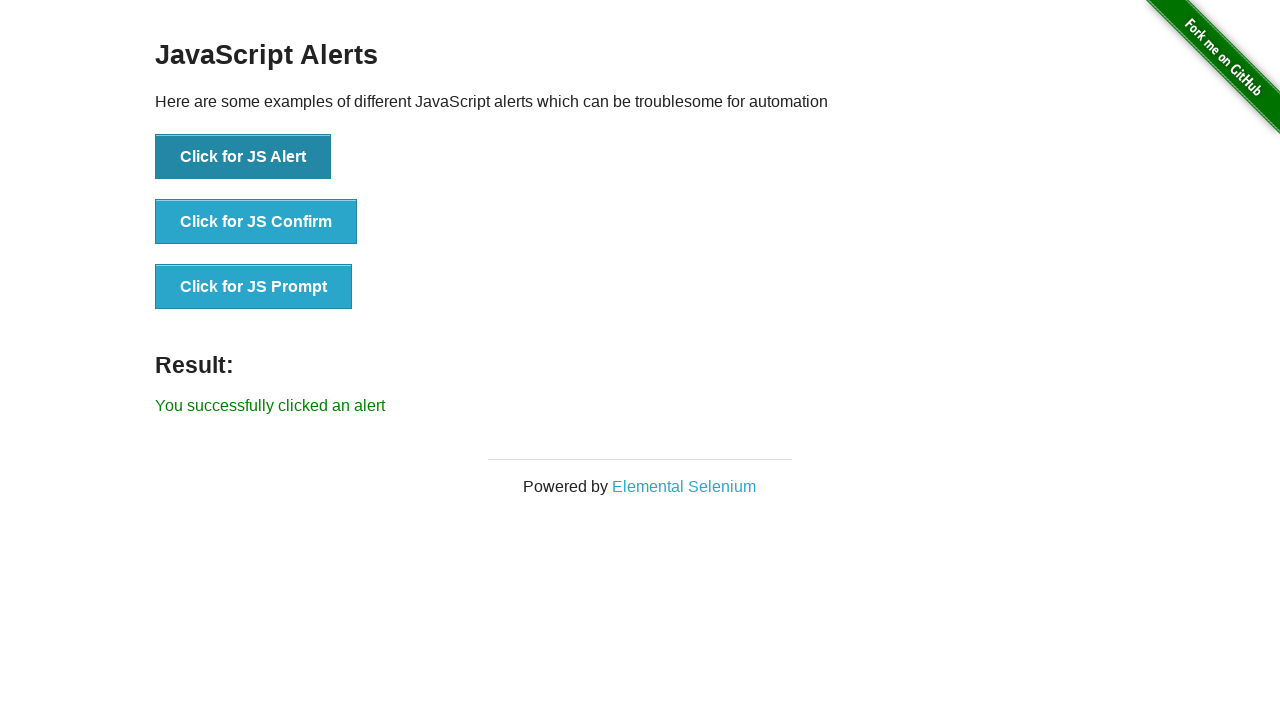

Clicked second button to trigger confirm dialog at (256, 222) on button >> nth=1
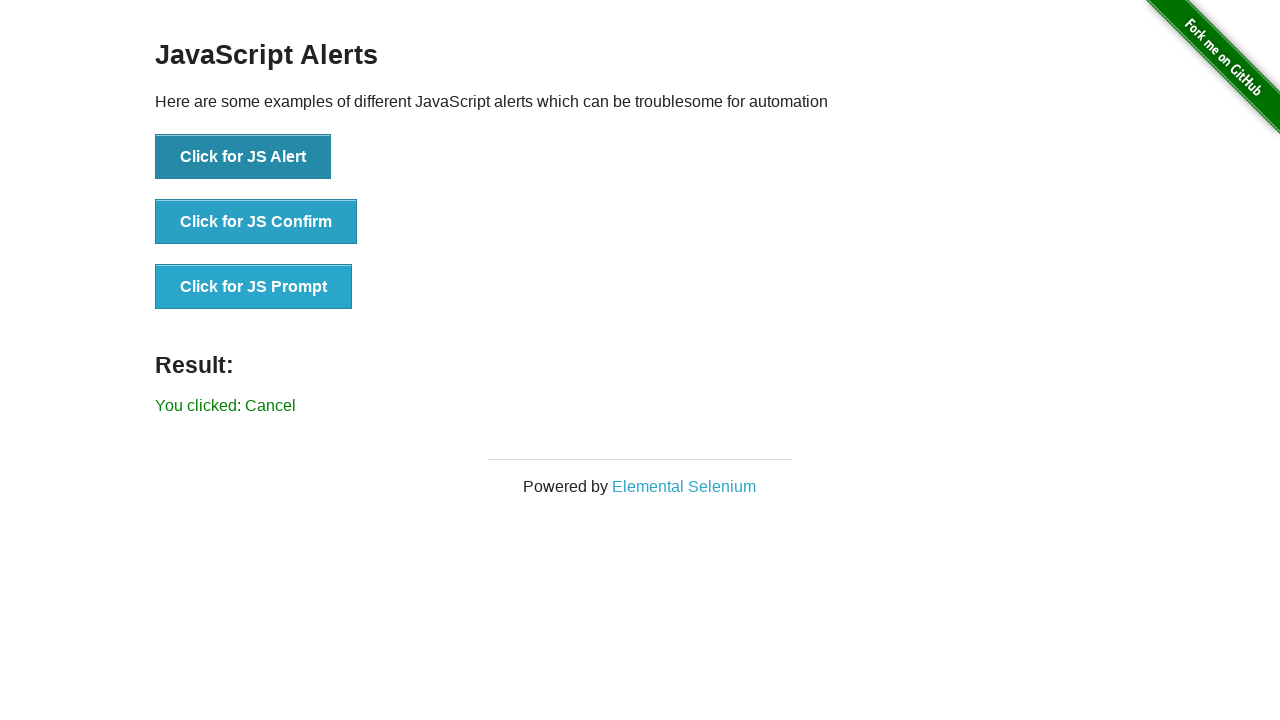

Retrieved page title after second alert auto-dismissed
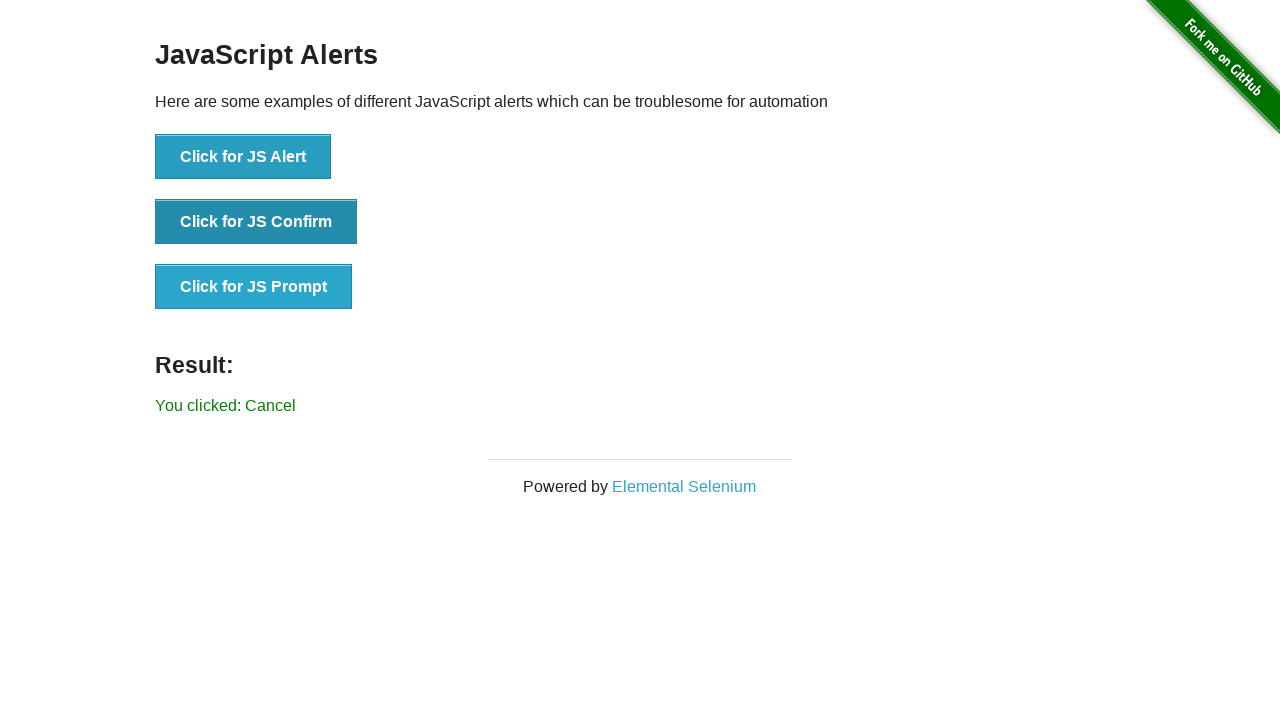

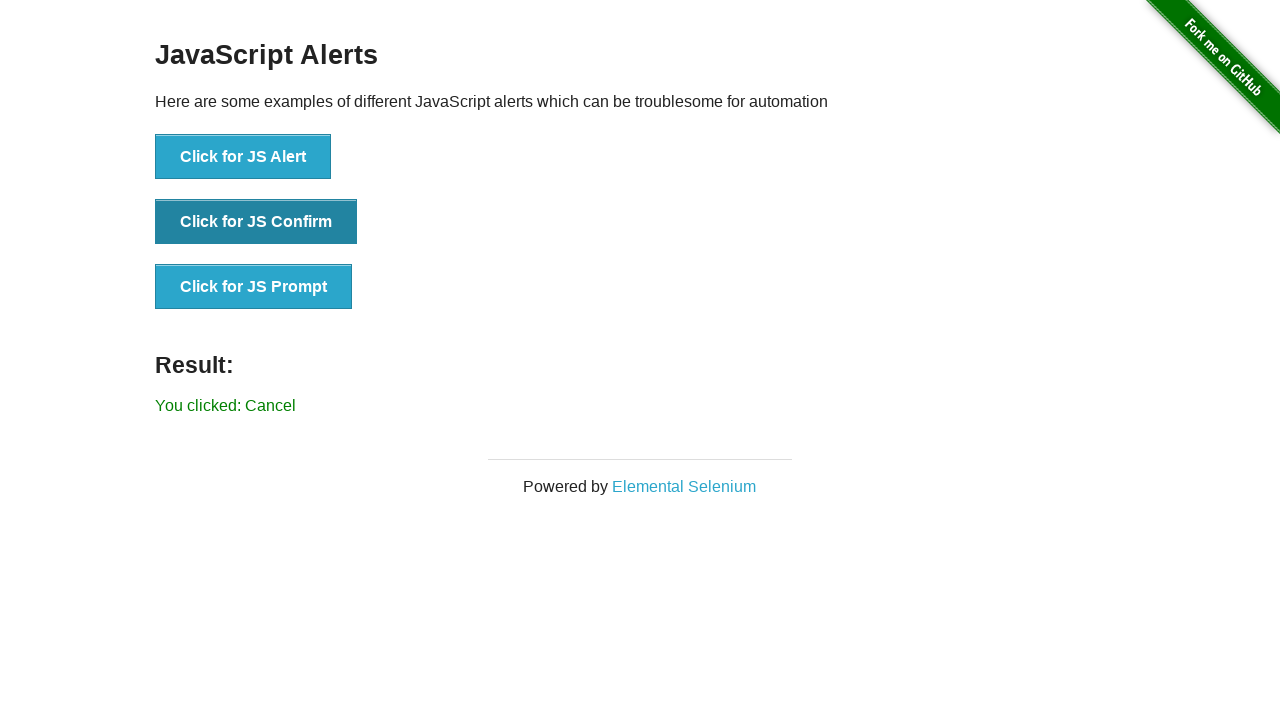